Tests a button click interaction with implicit wait handling, verifying that a success message appears after clicking

Starting URL: http://suninjuly.github.io/wait1.html

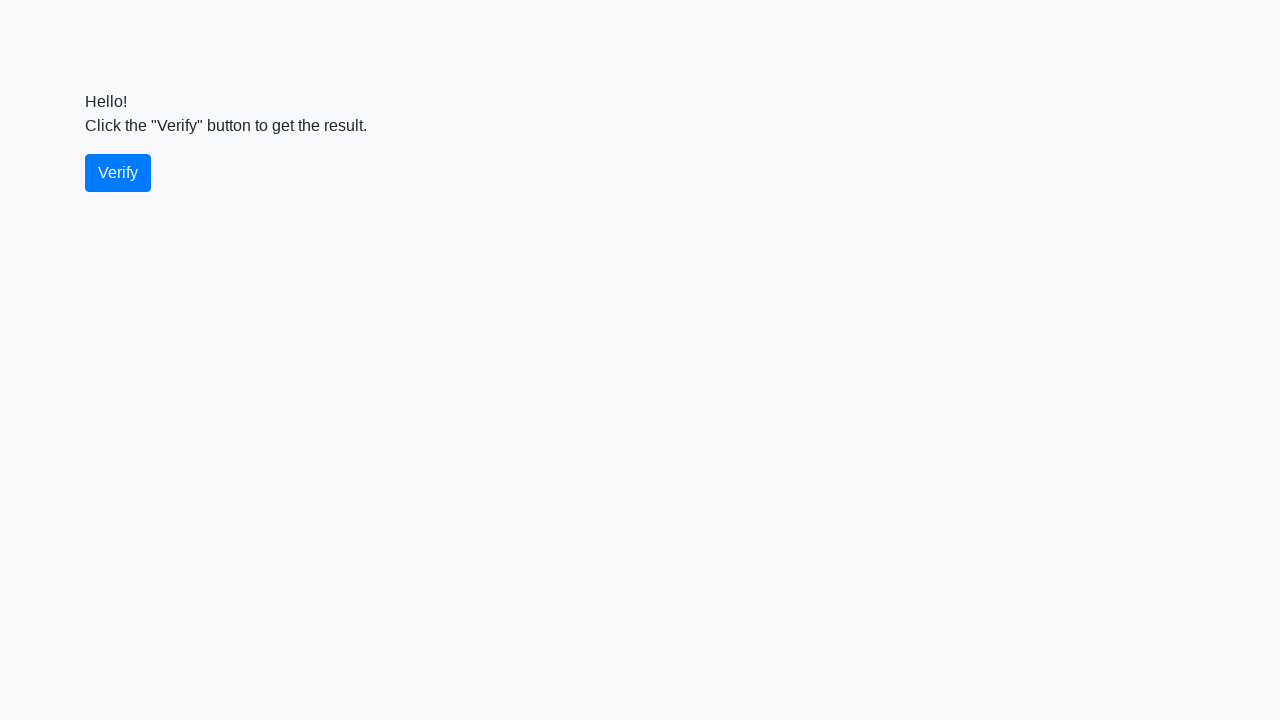

Navigated to http://suninjuly.github.io/wait1.html
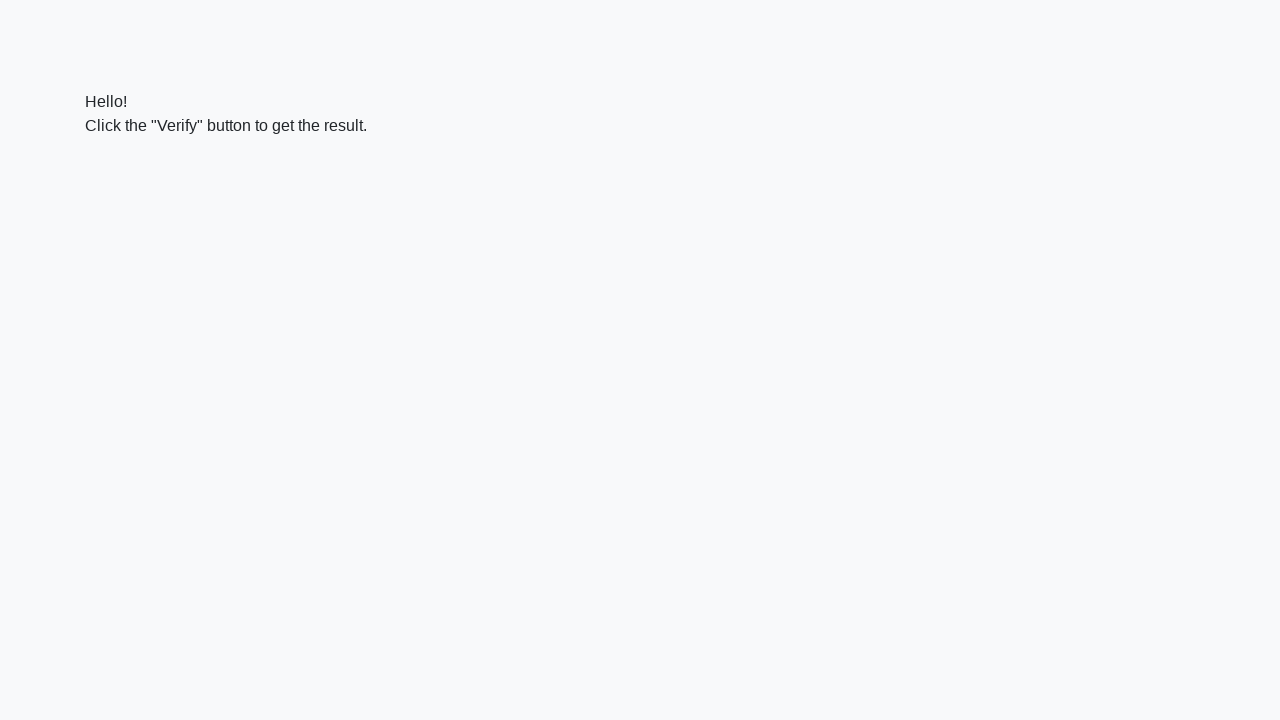

Clicked the verify button at (118, 173) on #verify
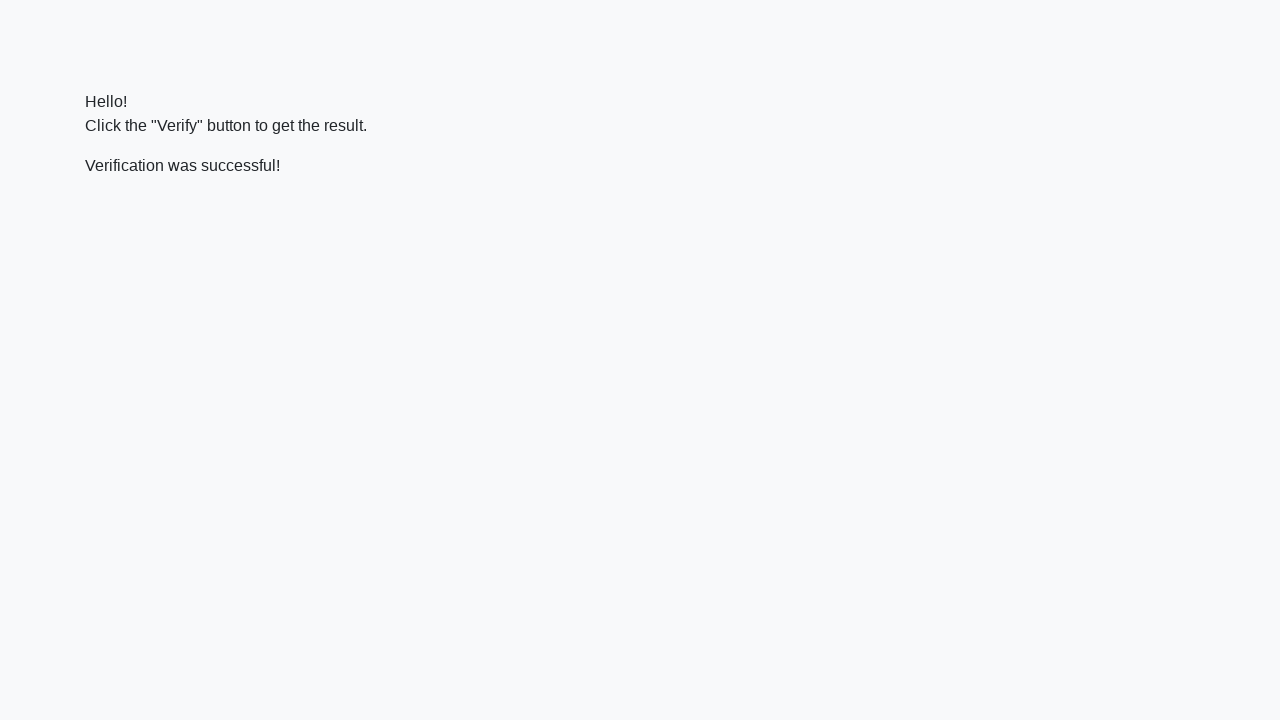

Success message appeared after button click
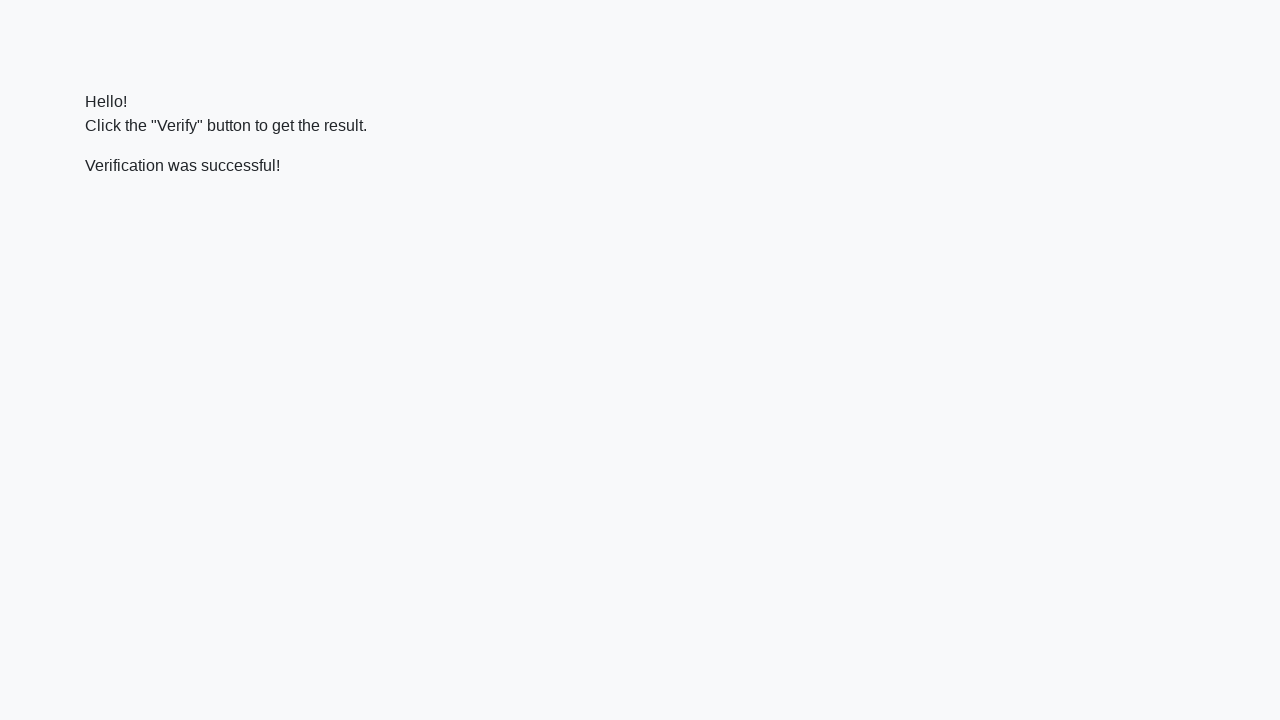

Verified that success message contains 'successful' text
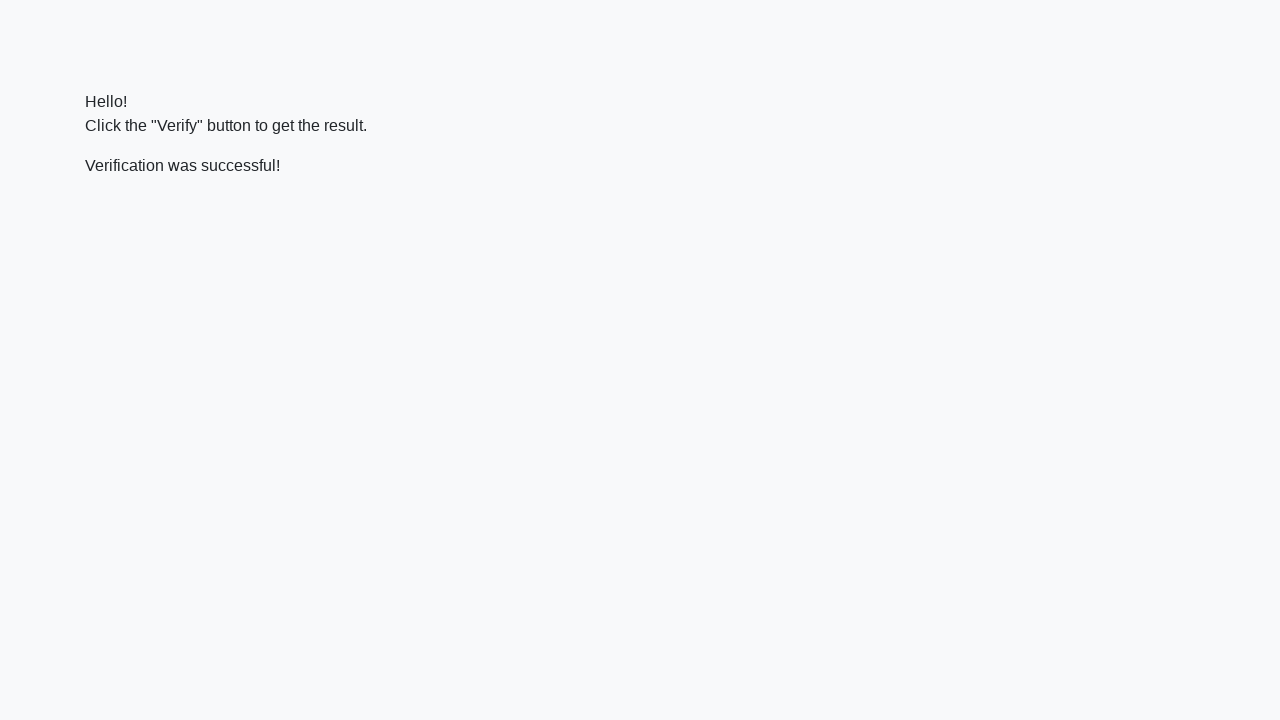

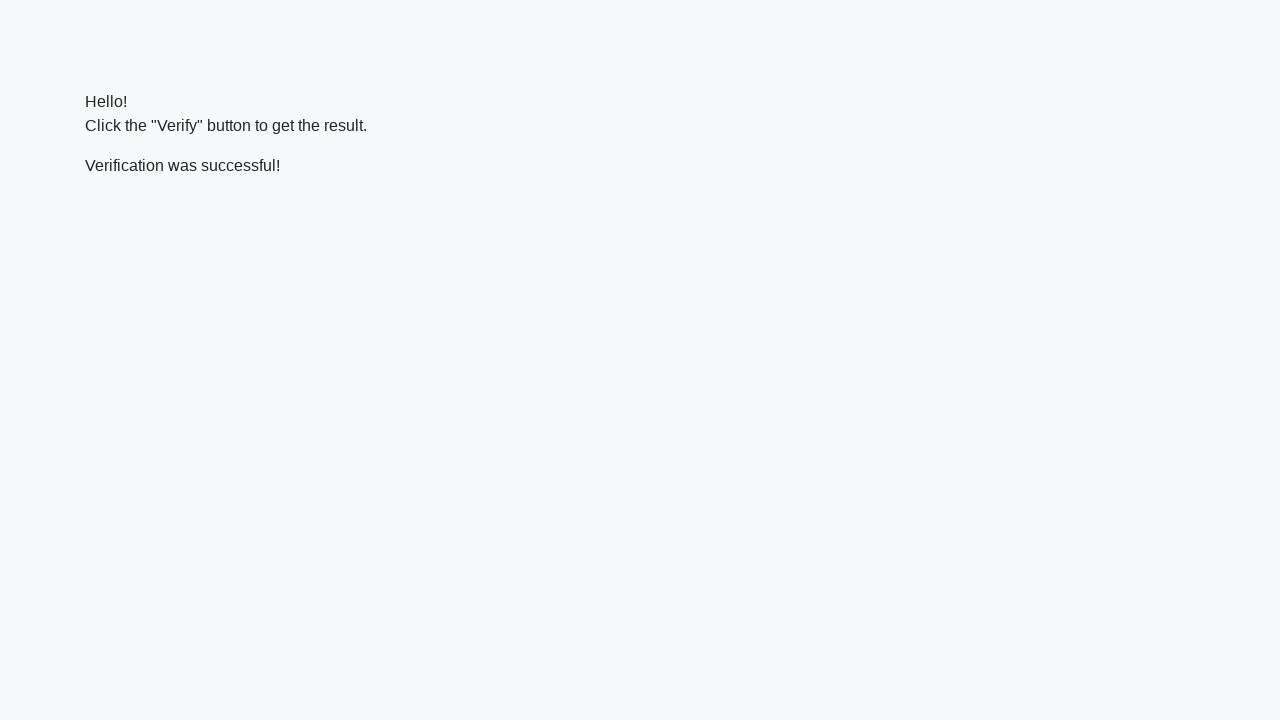